Tests e-commerce functionality by adding multiple vegetables to cart, proceeding to checkout, and applying a promo code

Starting URL: https://rahulshettyacademy.com/seleniumPractise/

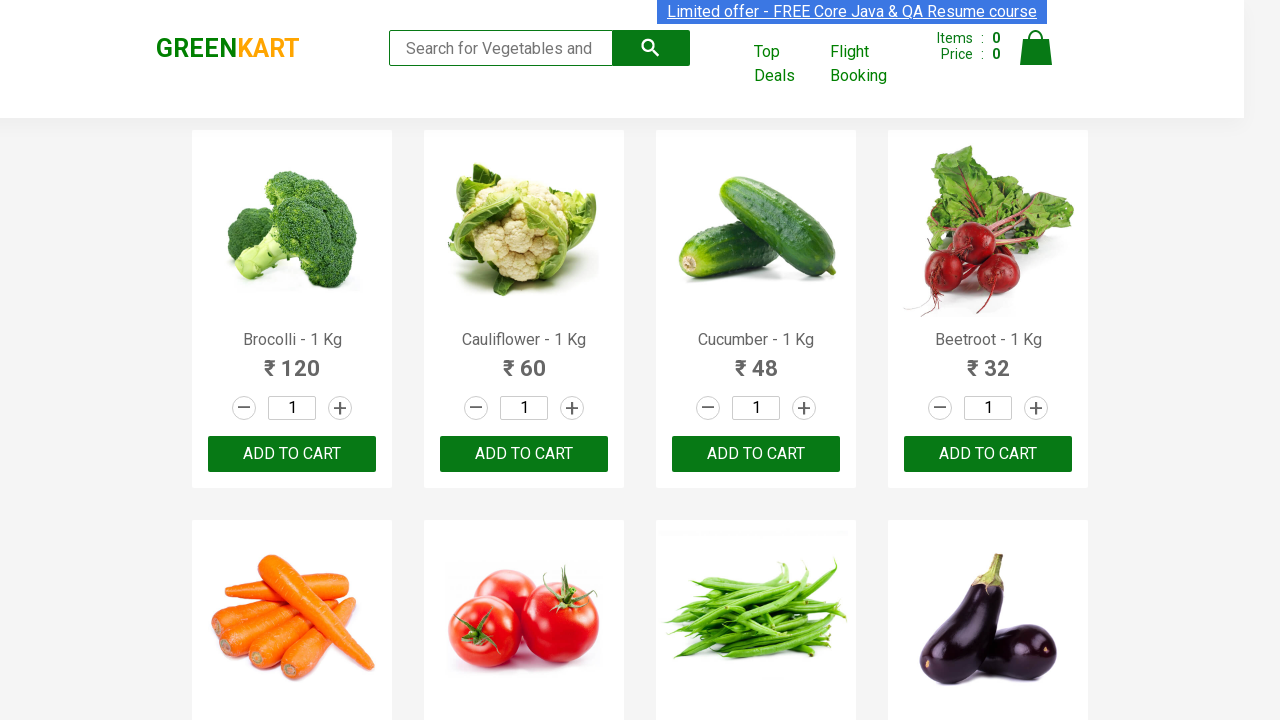

Retrieved all product names from the page
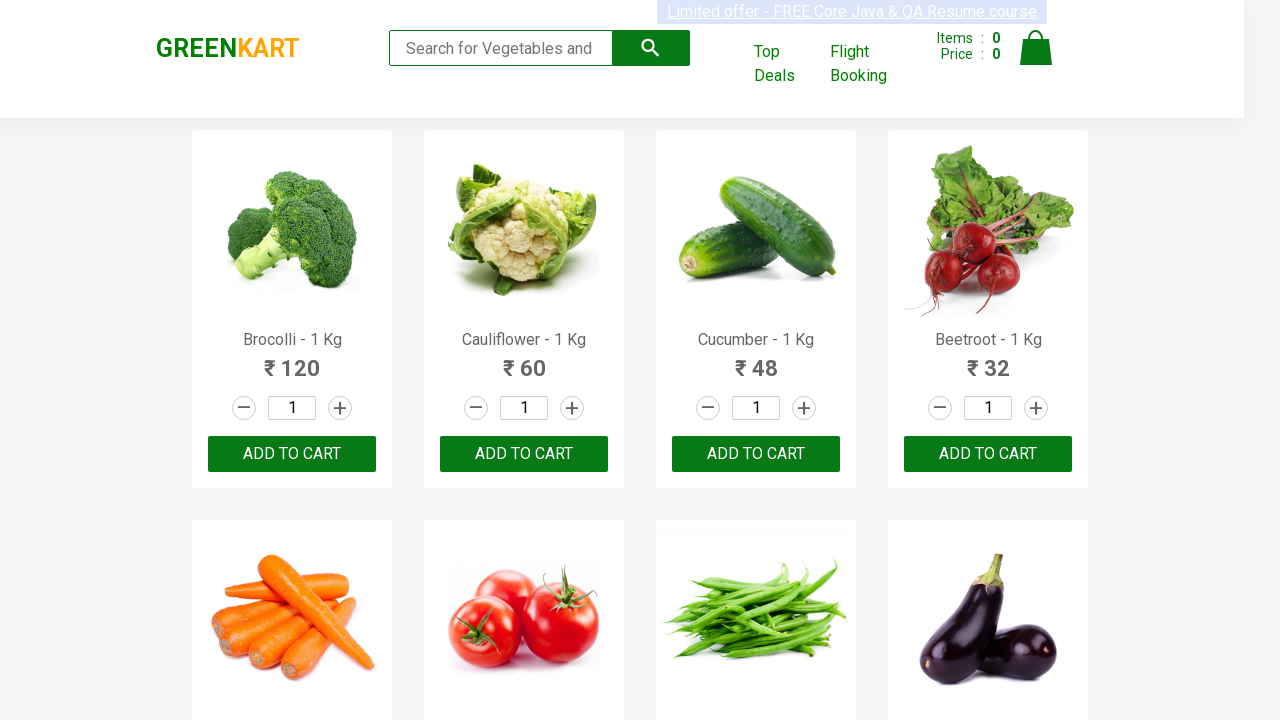

Added Brocolli to cart at (292, 454) on xpath=//div[@class='product-action']/button >> nth=0
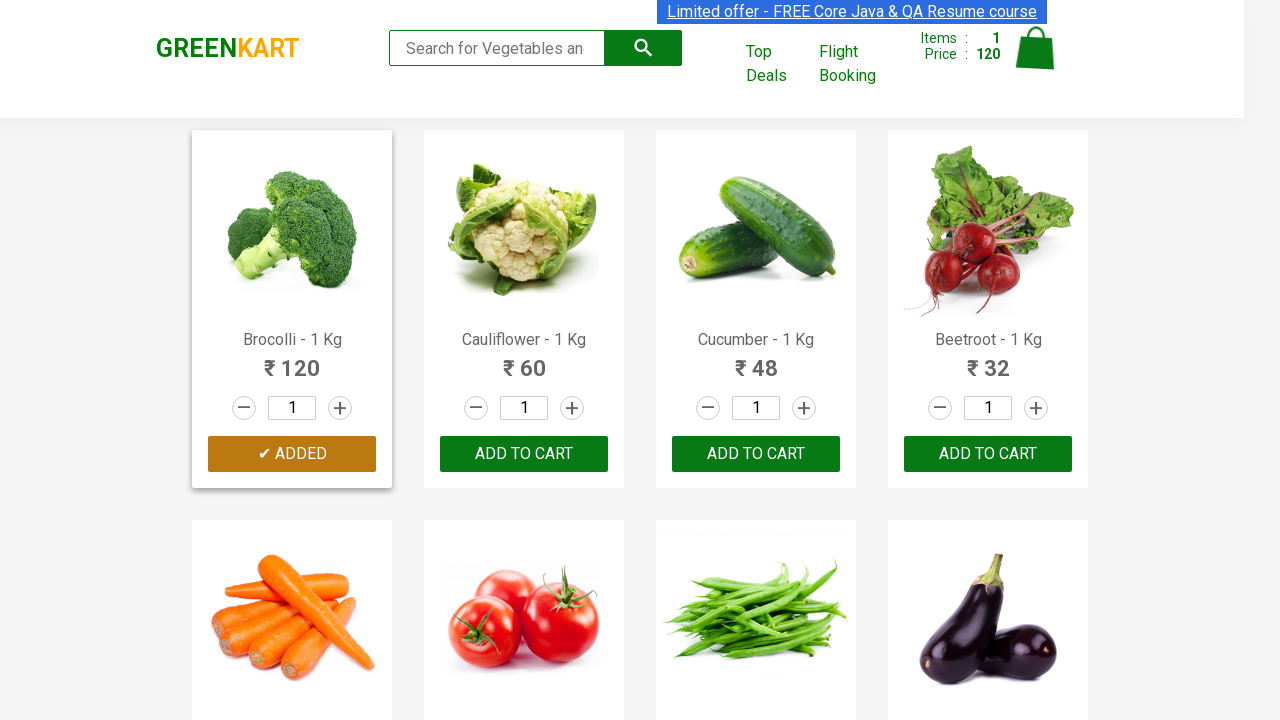

Added Cucumber to cart at (756, 454) on xpath=//div[@class='product-action']/button >> nth=2
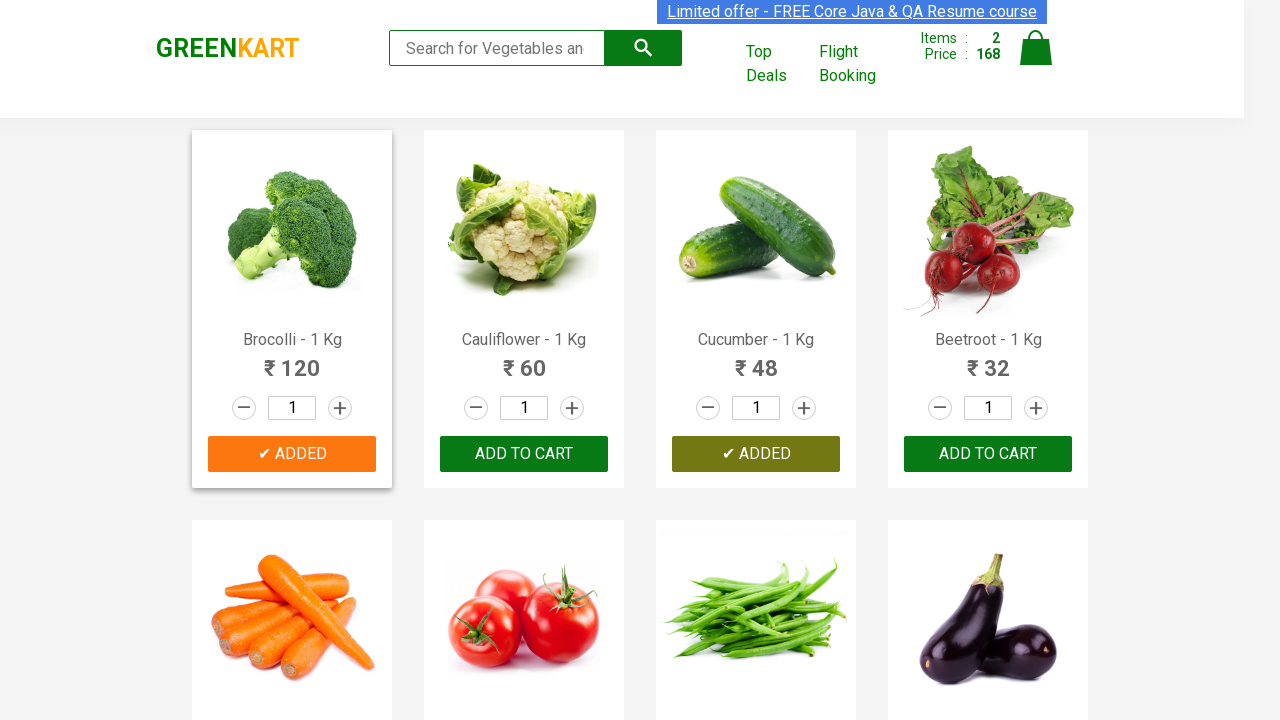

Added Beetroot to cart at (988, 454) on xpath=//div[@class='product-action']/button >> nth=3
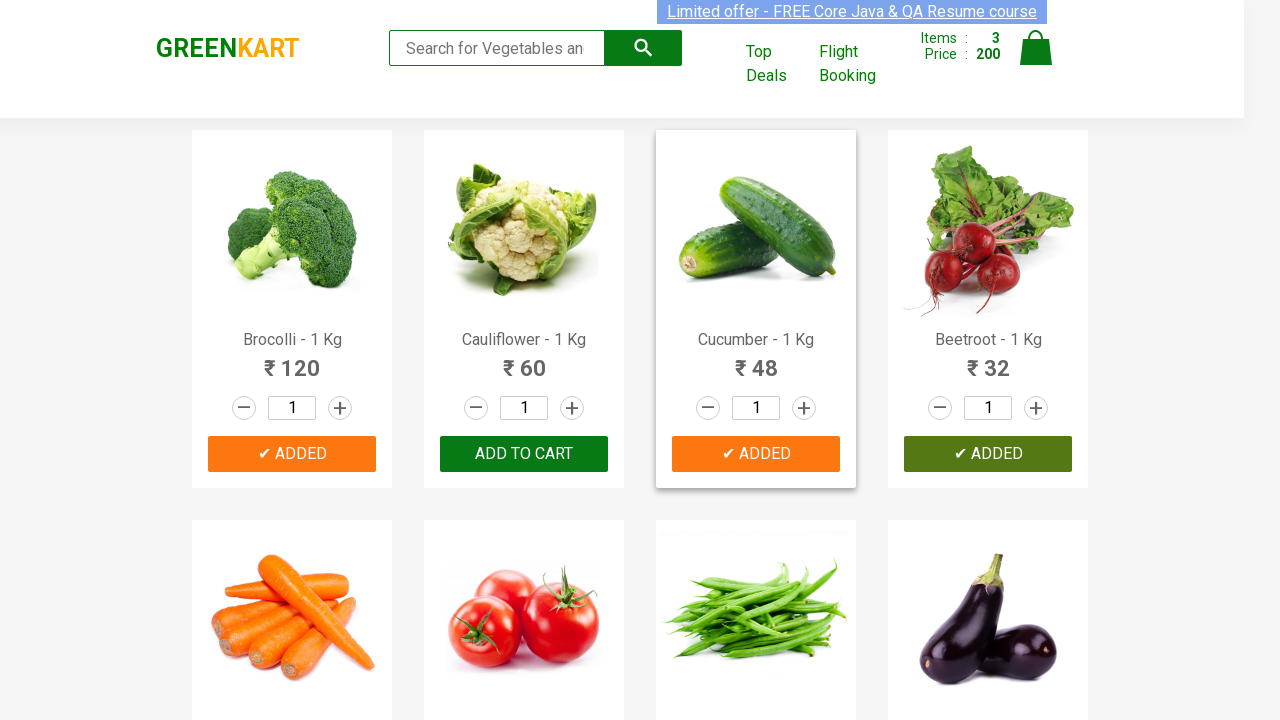

Clicked on cart icon to view shopping cart at (1036, 48) on xpath=//img[@alt='Cart']
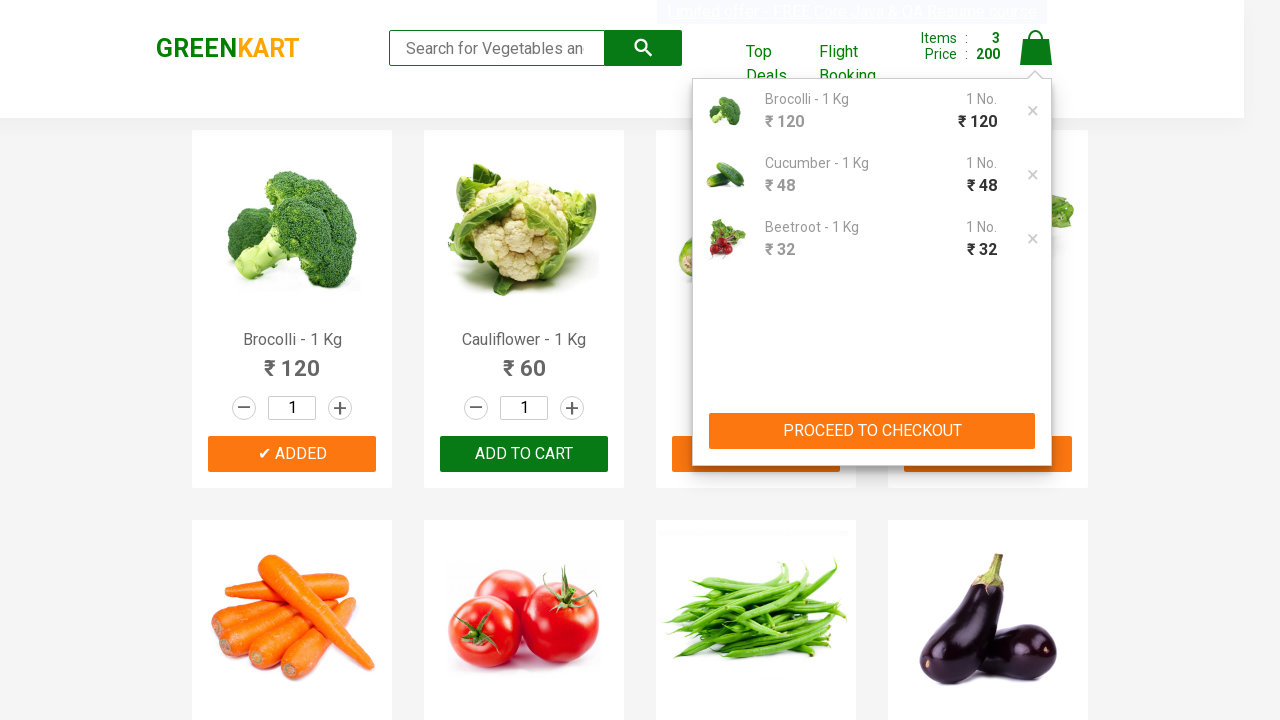

Clicked PROCEED TO CHECKOUT button at (872, 431) on xpath=//button[contains(text(), 'PROCEED TO CHECKOUT')]
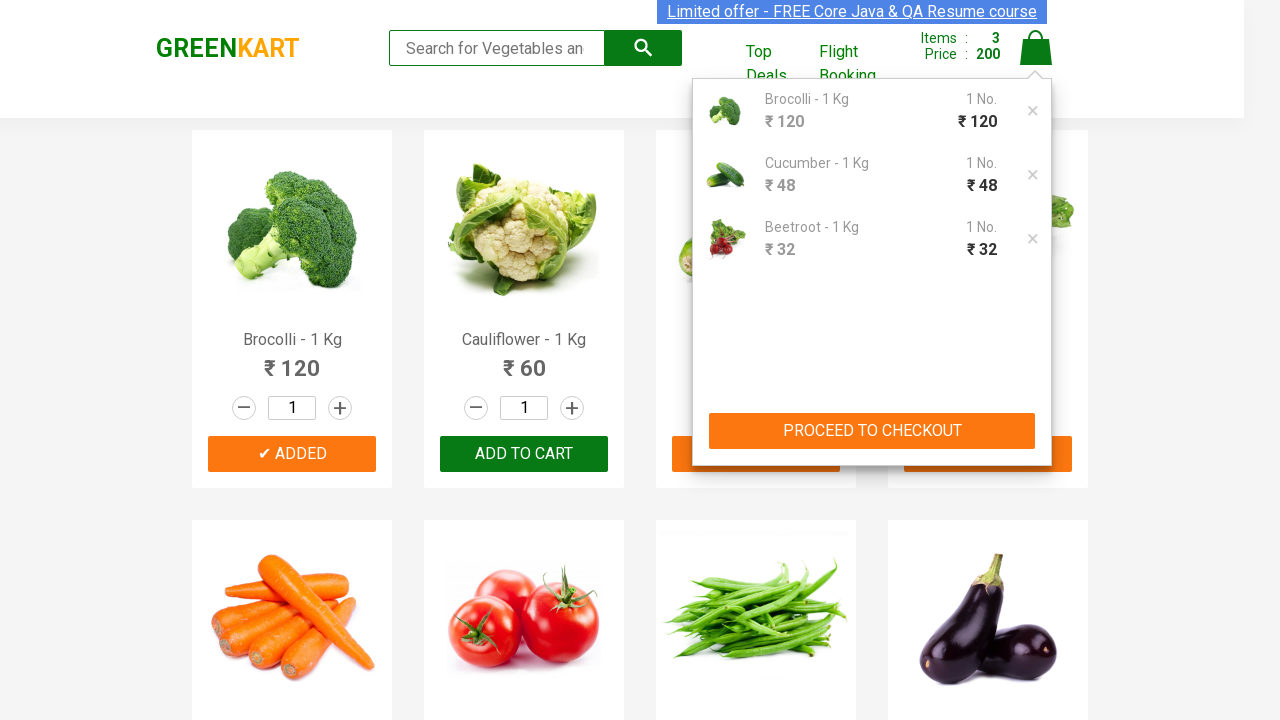

Promo code input field became visible
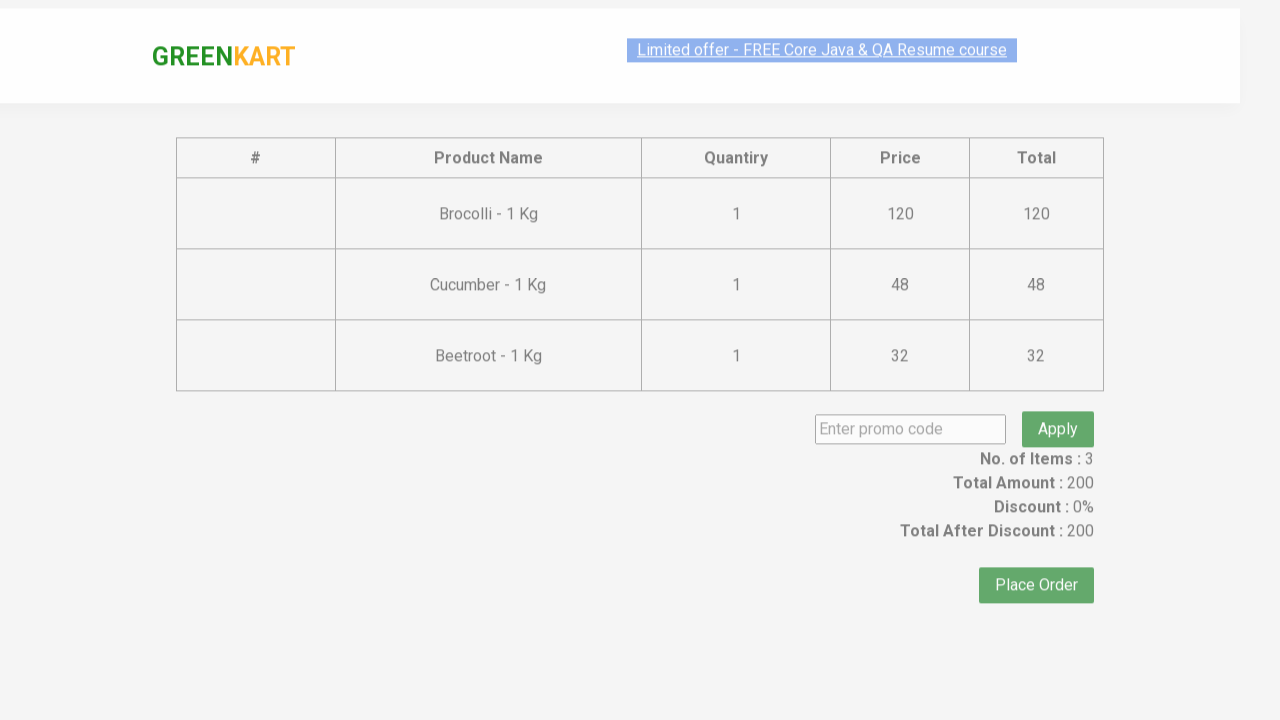

Entered promo code 'rahulshettyacademy' in the input field on input.promoCode
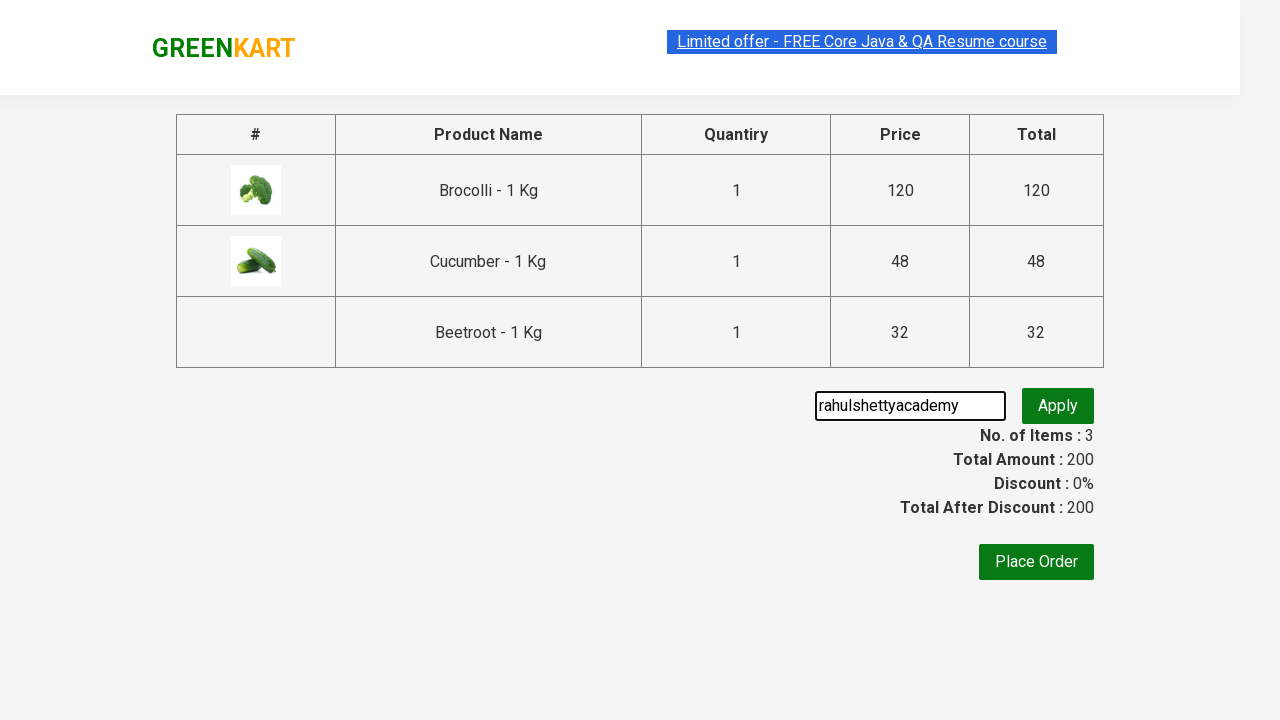

Clicked the apply promo button at (1058, 406) on xpath=//button[@class='promoBtn']
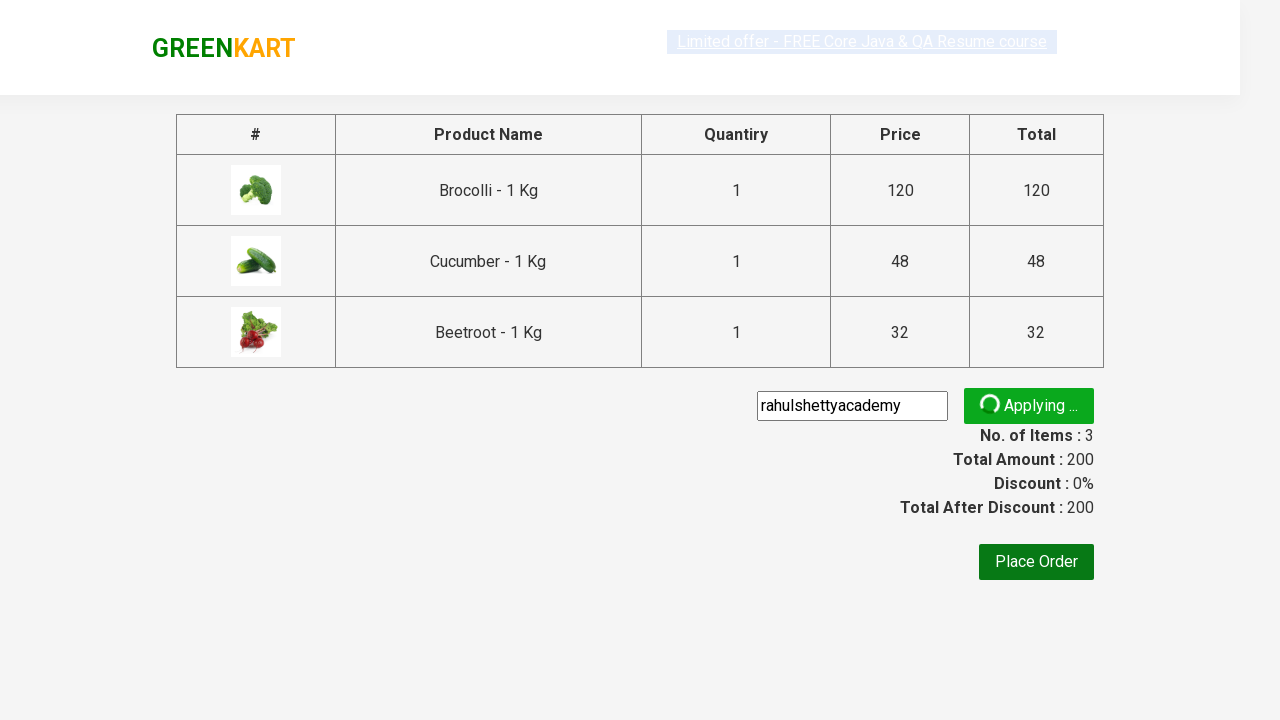

Promo success message appeared
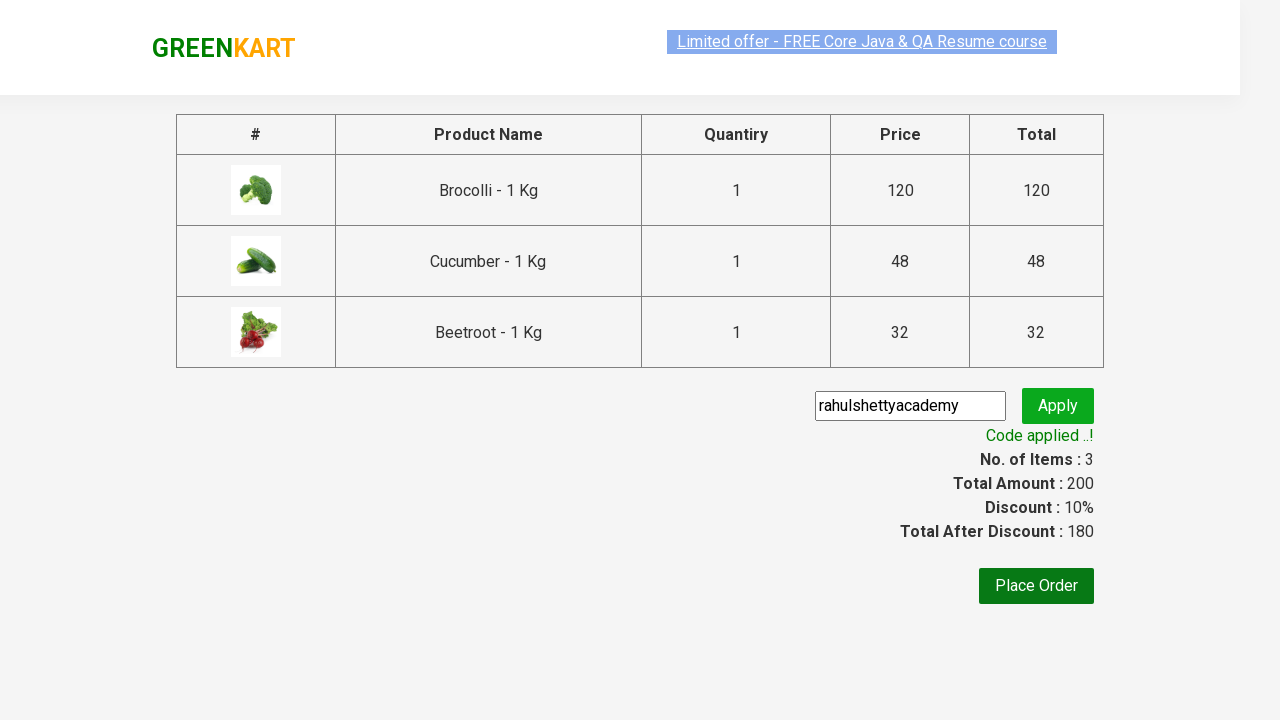

Verified promo code was applied successfully with message 'Code applied ..!'
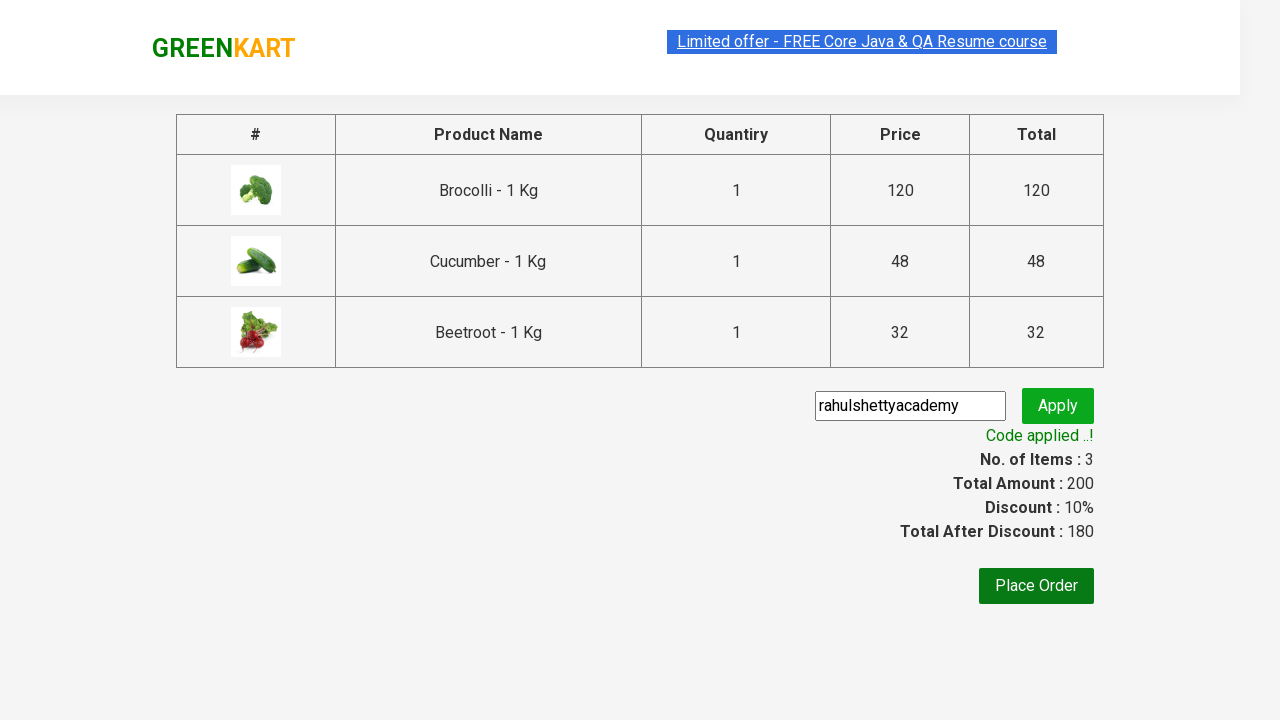

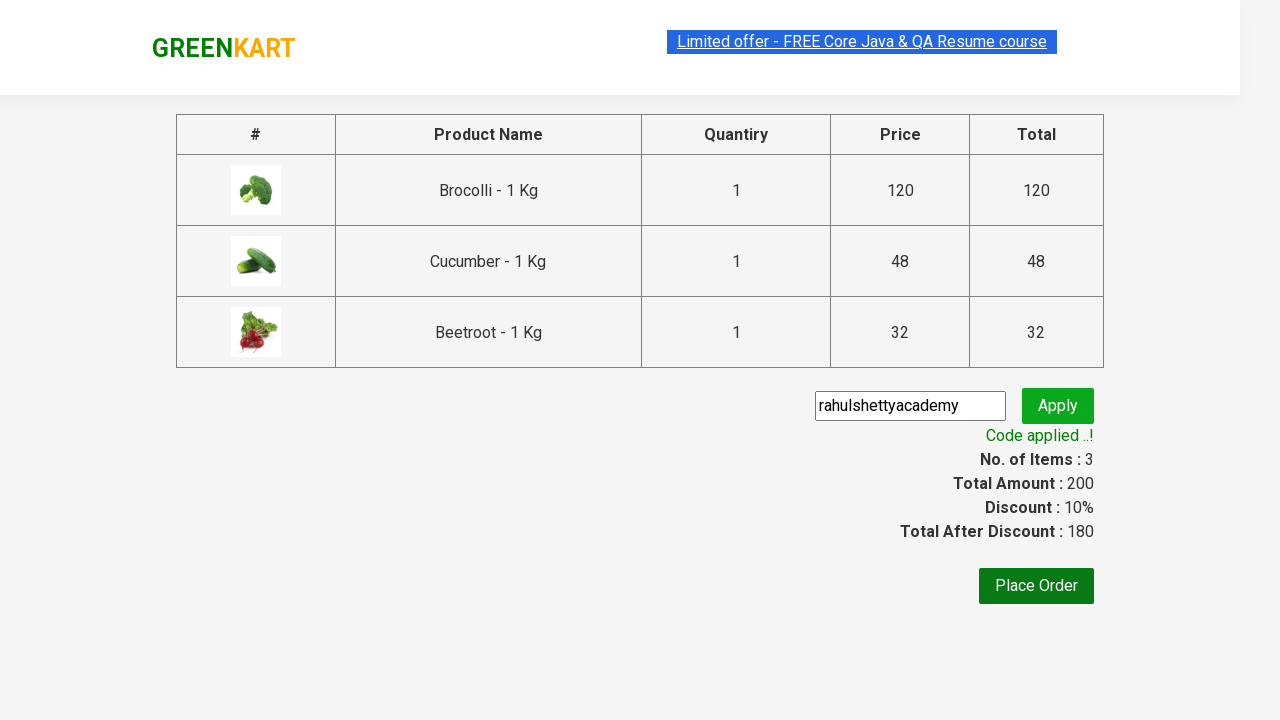